Tests a grocery shopping site by searching for products containing "ca", verifying product count, adding items to cart (including Cashews), and validating the brand logo text.

Starting URL: https://rahulshettyacademy.com/seleniumPractise/#/

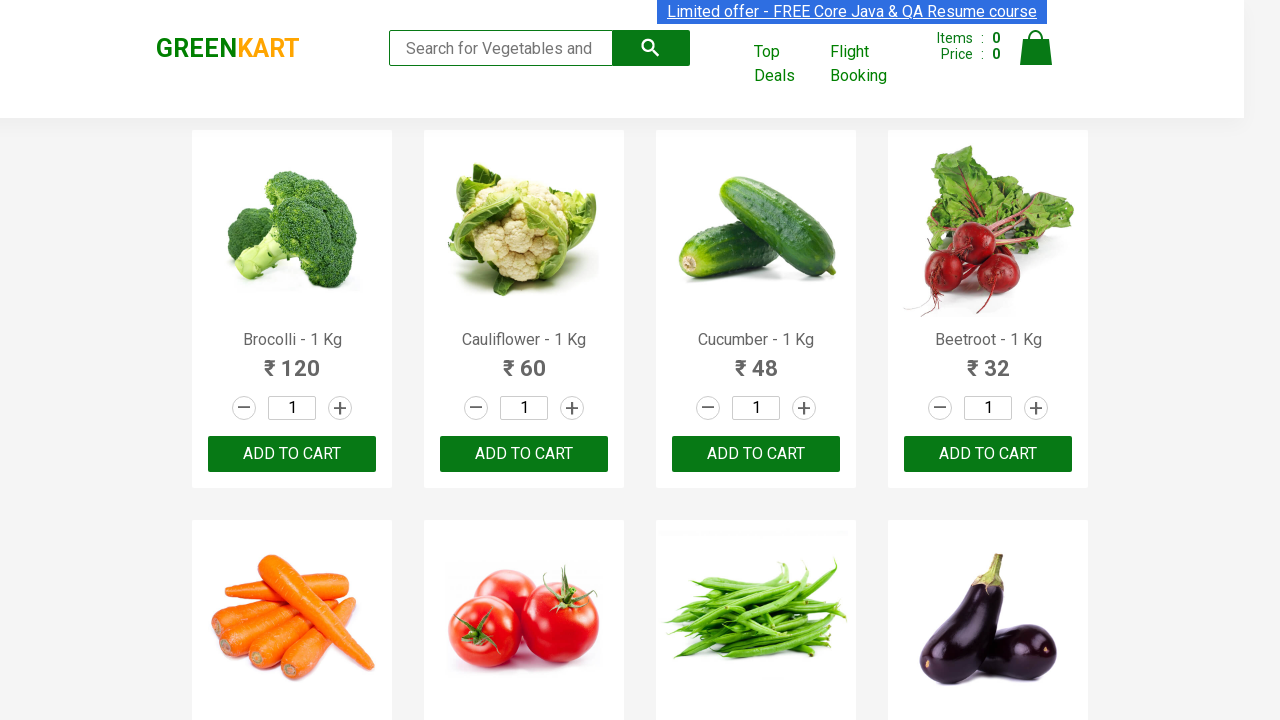

Filled search box with 'ca' to filter products on .search-keyword
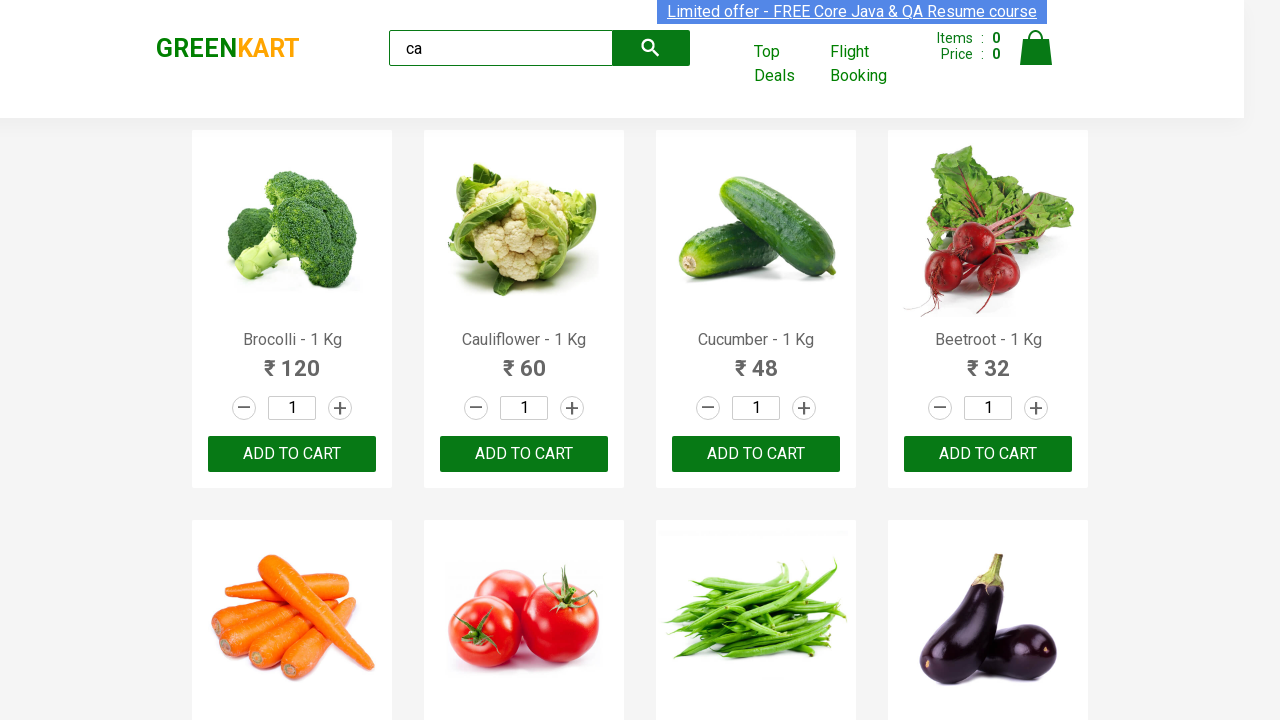

Waited 2 seconds for search results to load
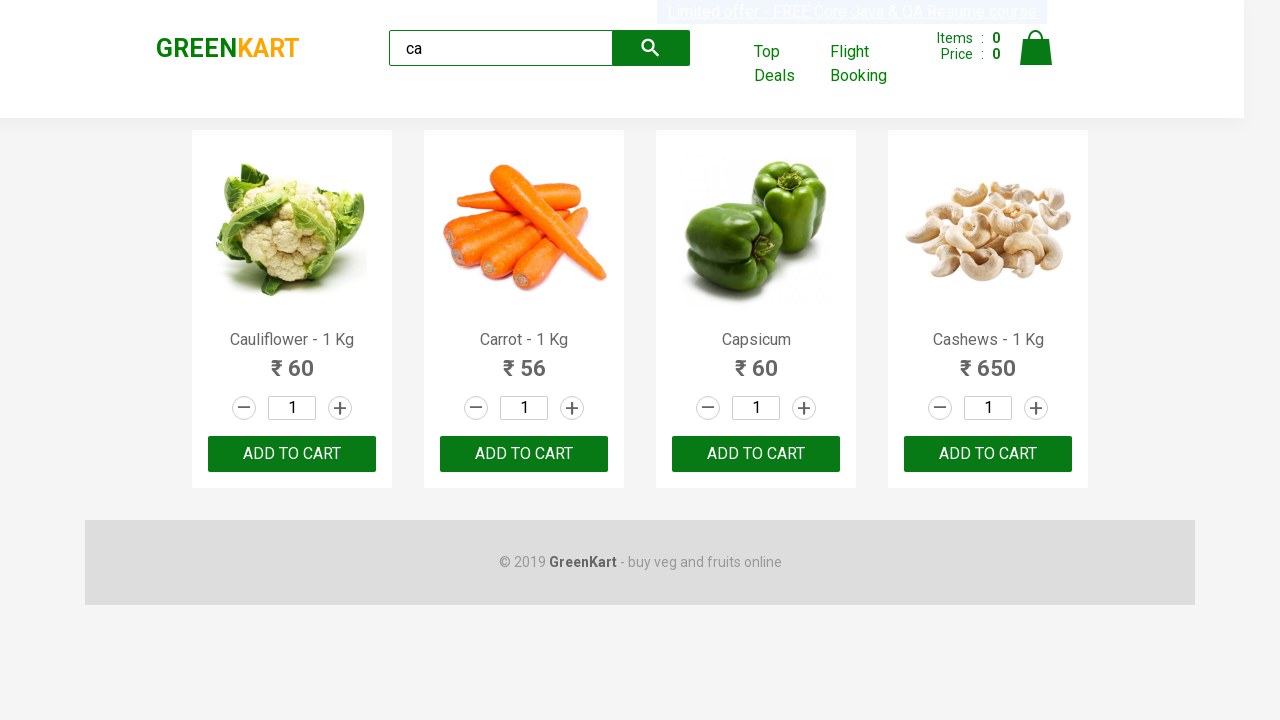

Verified that product elements are displayed
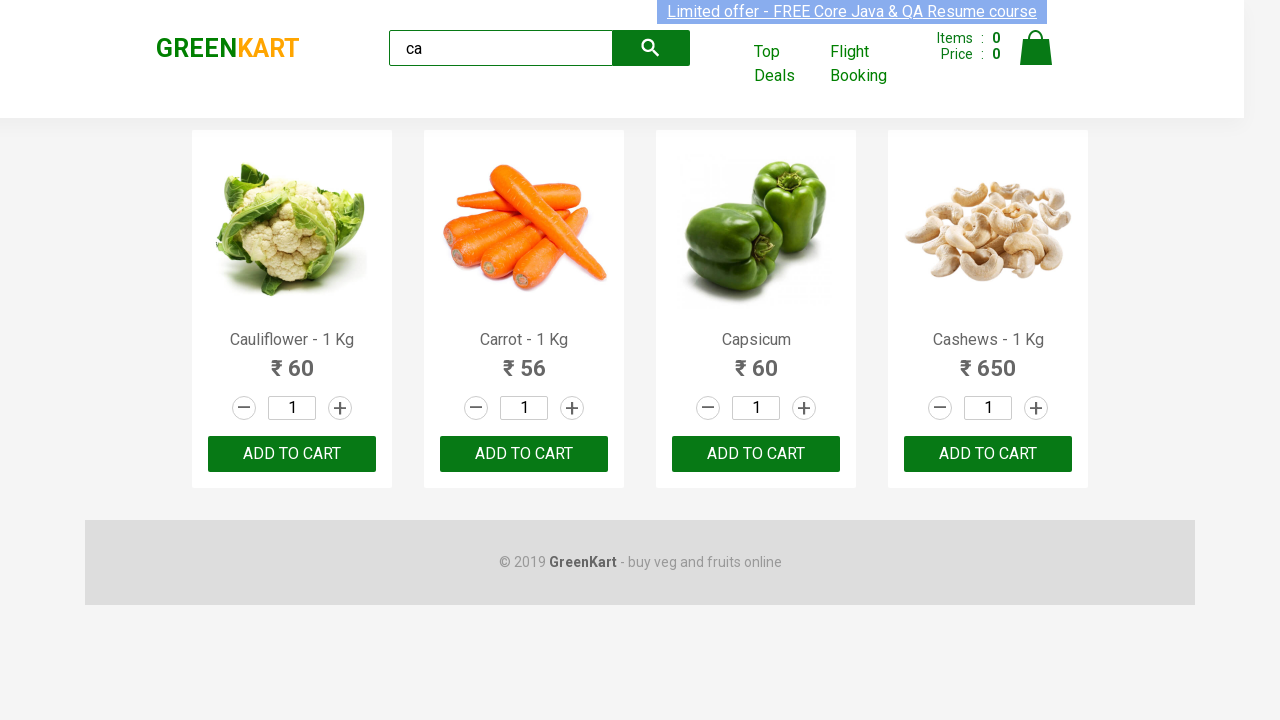

Clicked ADD TO CART button on the 3rd product at (756, 454) on :nth-child(3) > .product-action > button
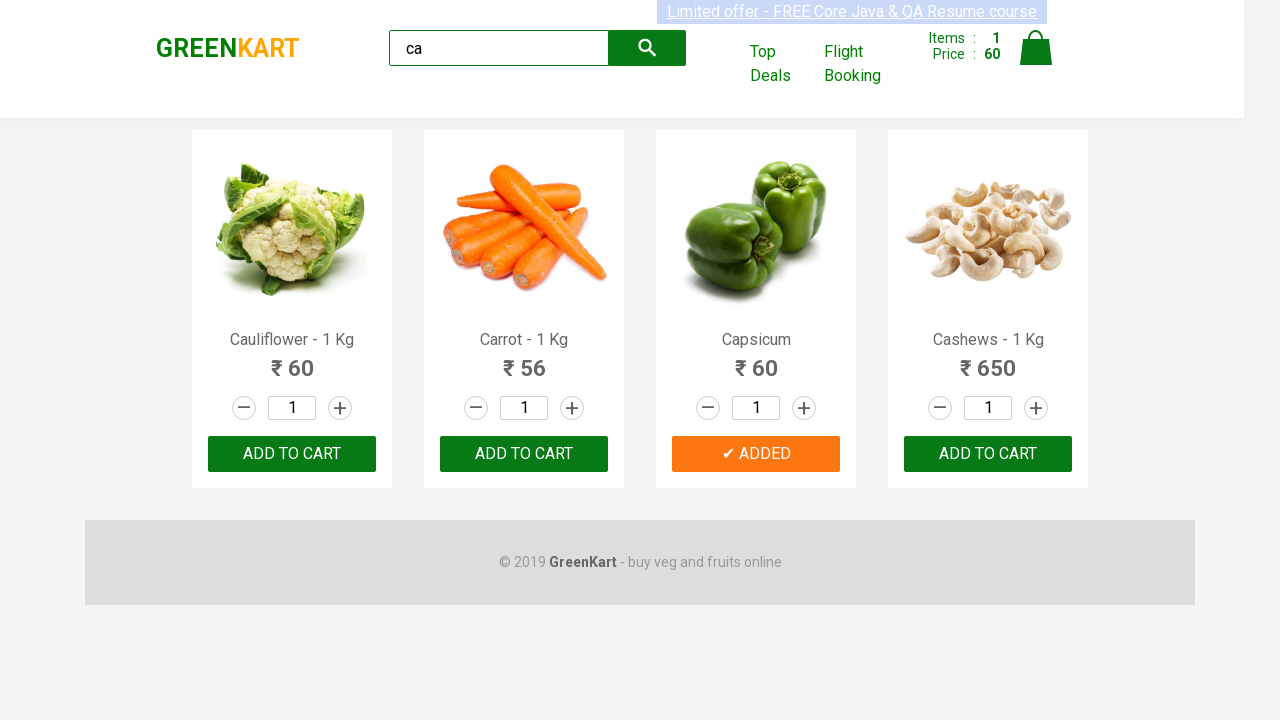

Clicked ADD TO CART button on the 3rd product in products container at (756, 454) on .products .product >> nth=2 >> button:has-text('ADD TO CART')
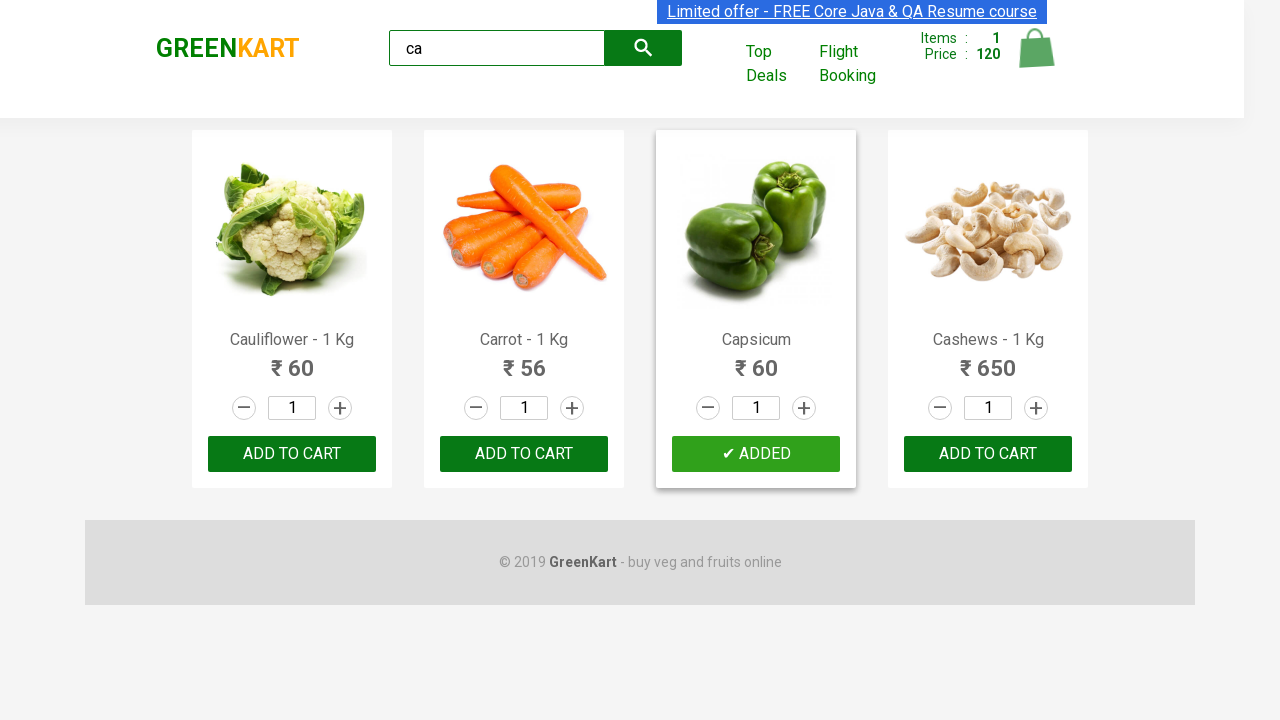

Found 4 products containing 'ca' in the search results
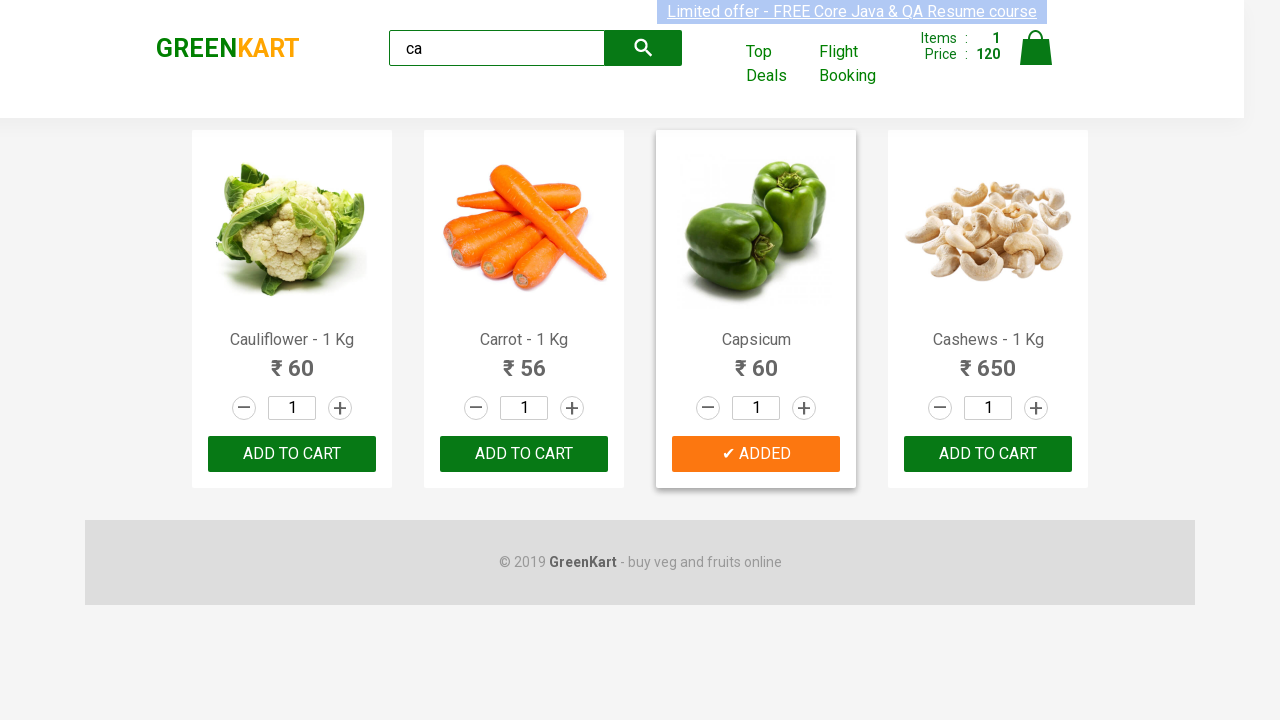

Found and clicked ADD TO CART for Cashews product at (988, 454) on .products .product >> nth=3 >> button
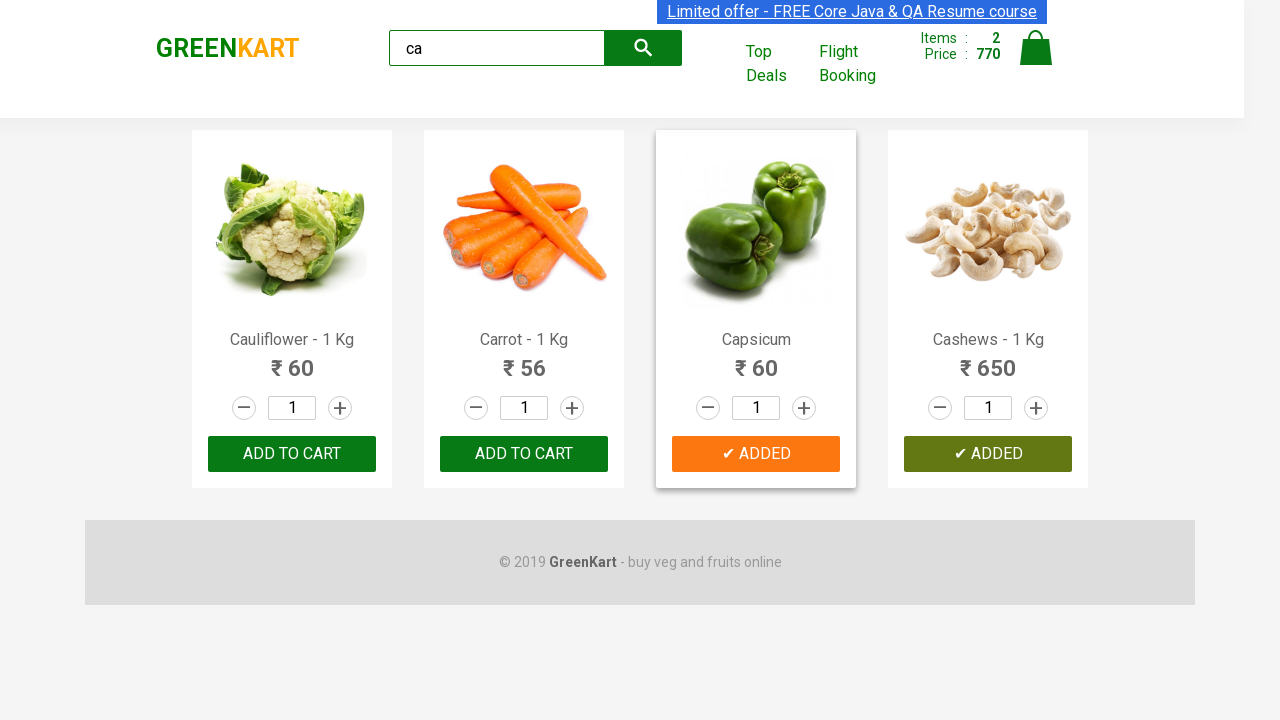

Verified that brand logo displays 'GREENKART'
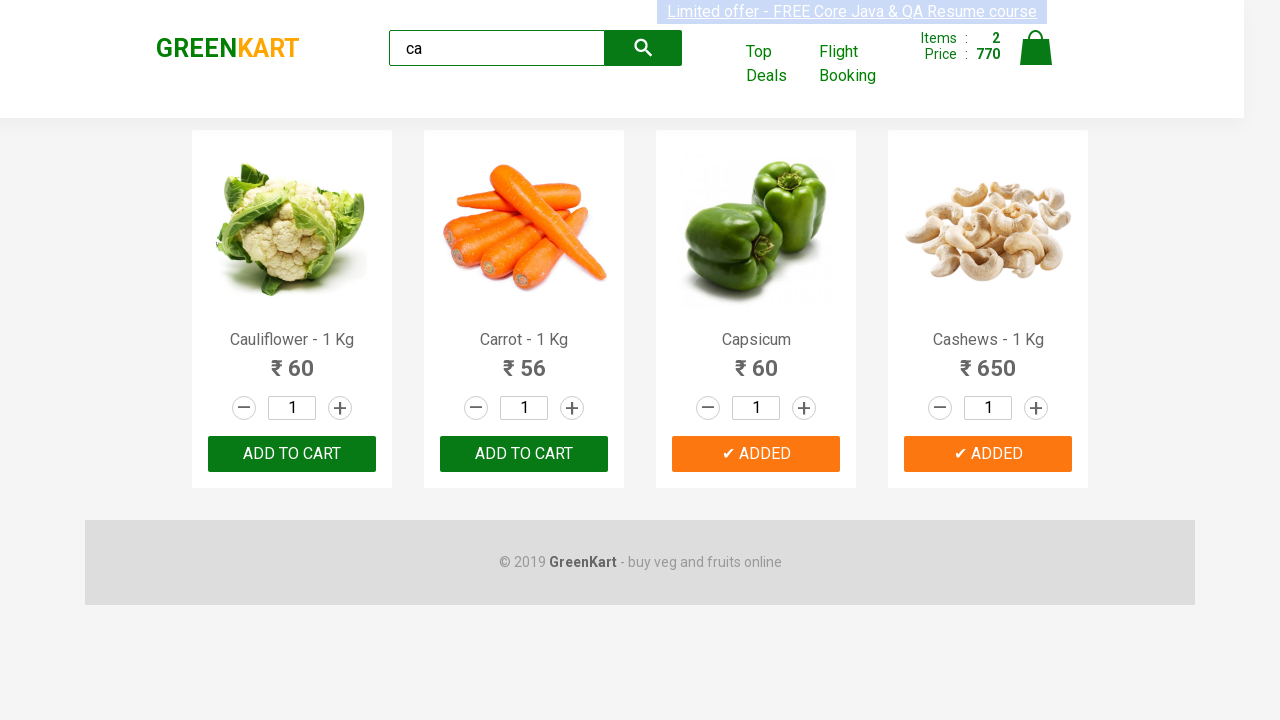

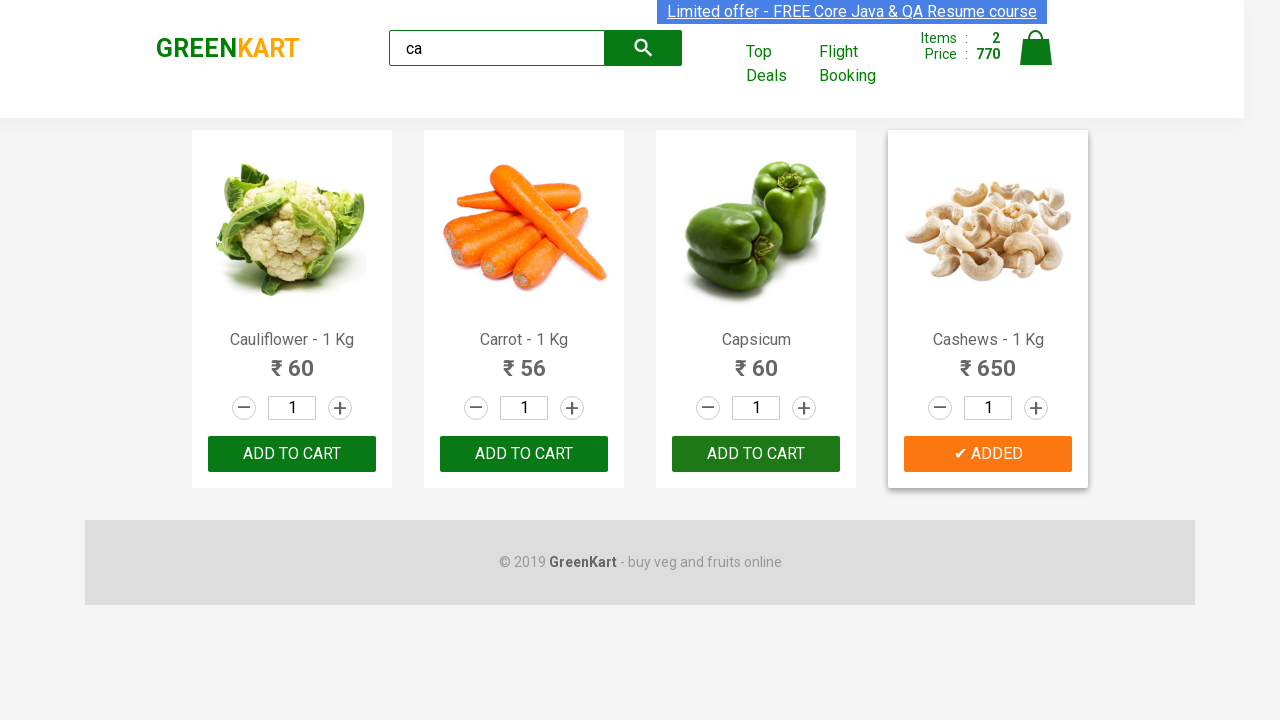